Tests that clicking Clear completed removes completed items from the list

Starting URL: https://demo.playwright.dev/todomvc

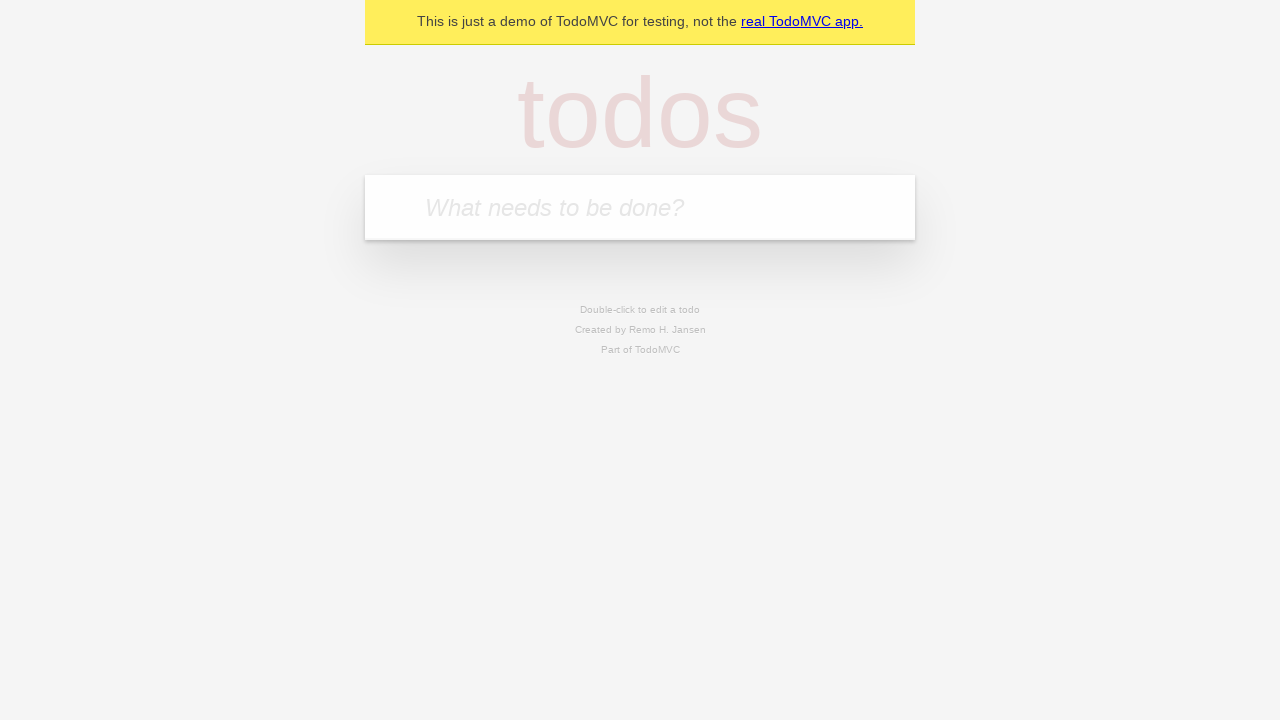

Filled new todo field with 'buy some cheese' on .new-todo
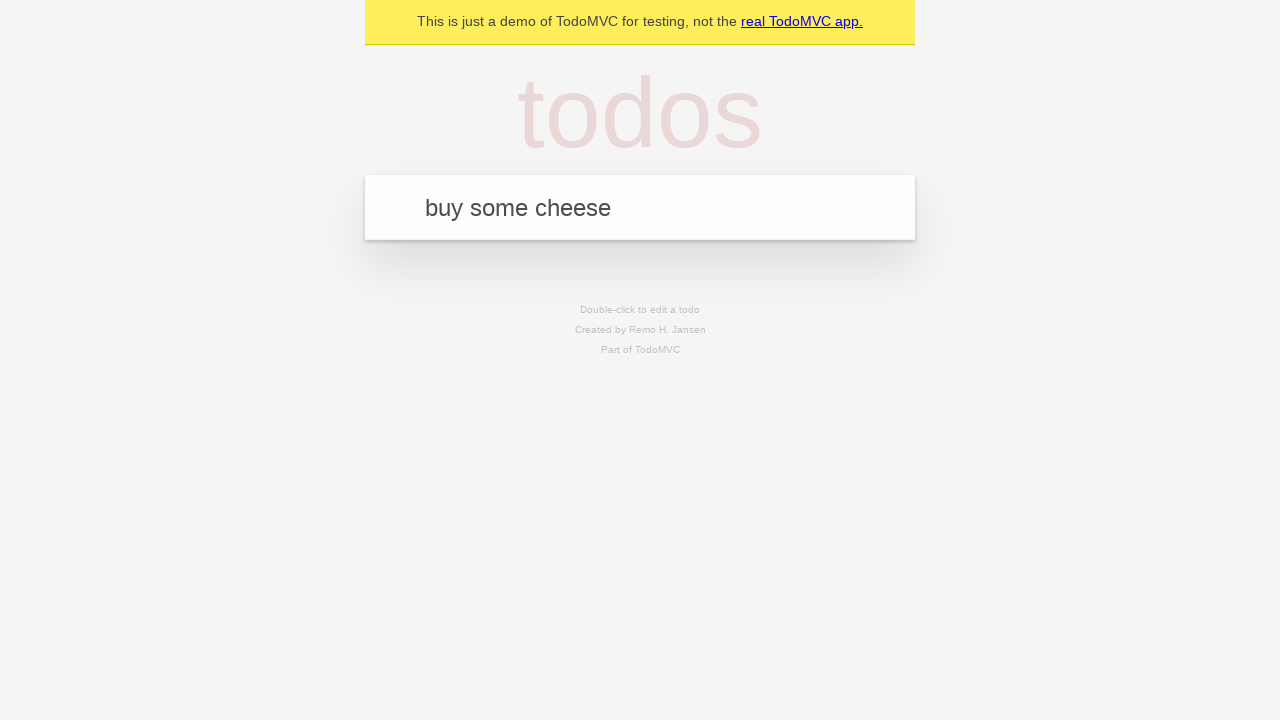

Pressed Enter to create first todo item on .new-todo
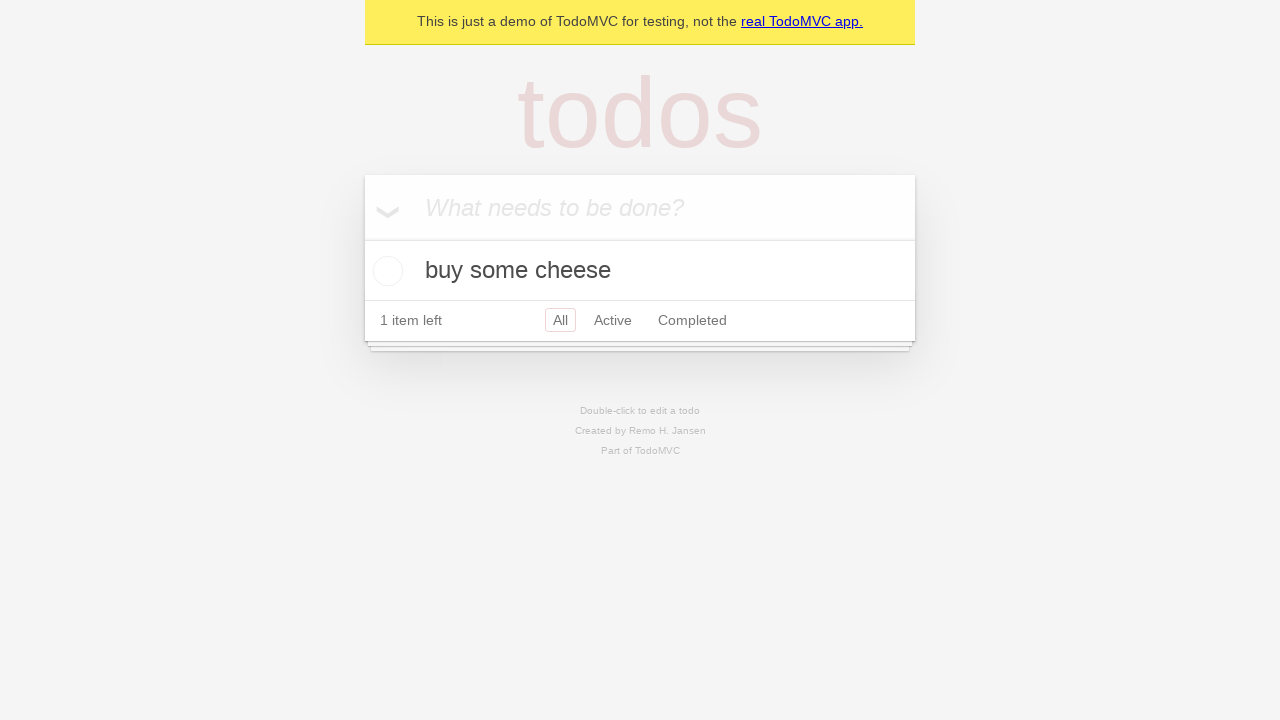

Filled new todo field with 'feed the cat' on .new-todo
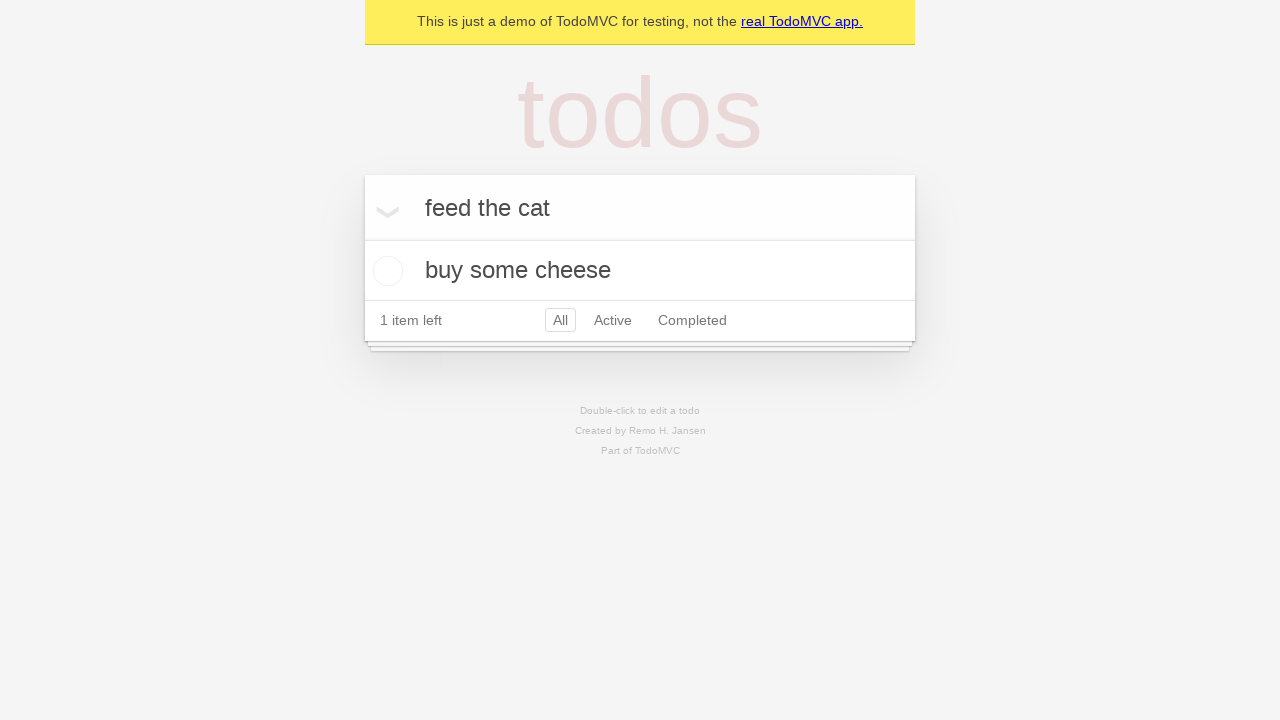

Pressed Enter to create second todo item on .new-todo
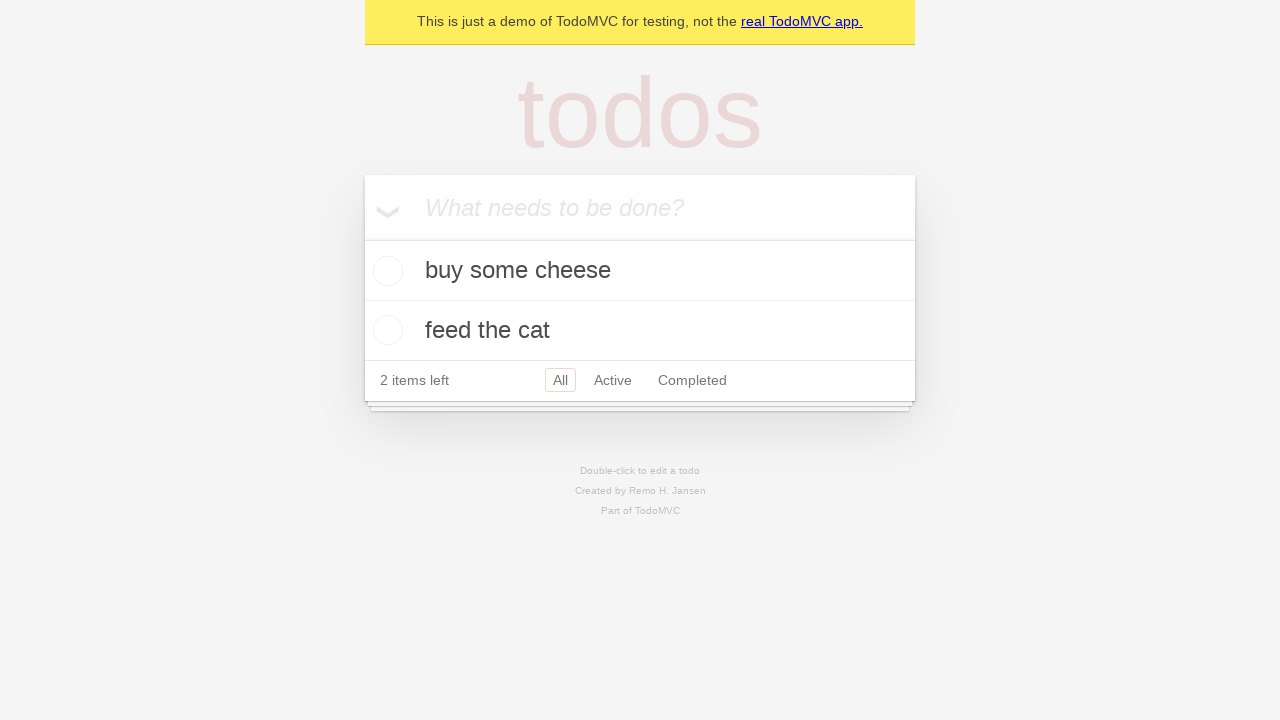

Filled new todo field with 'book a doctors appointment' on .new-todo
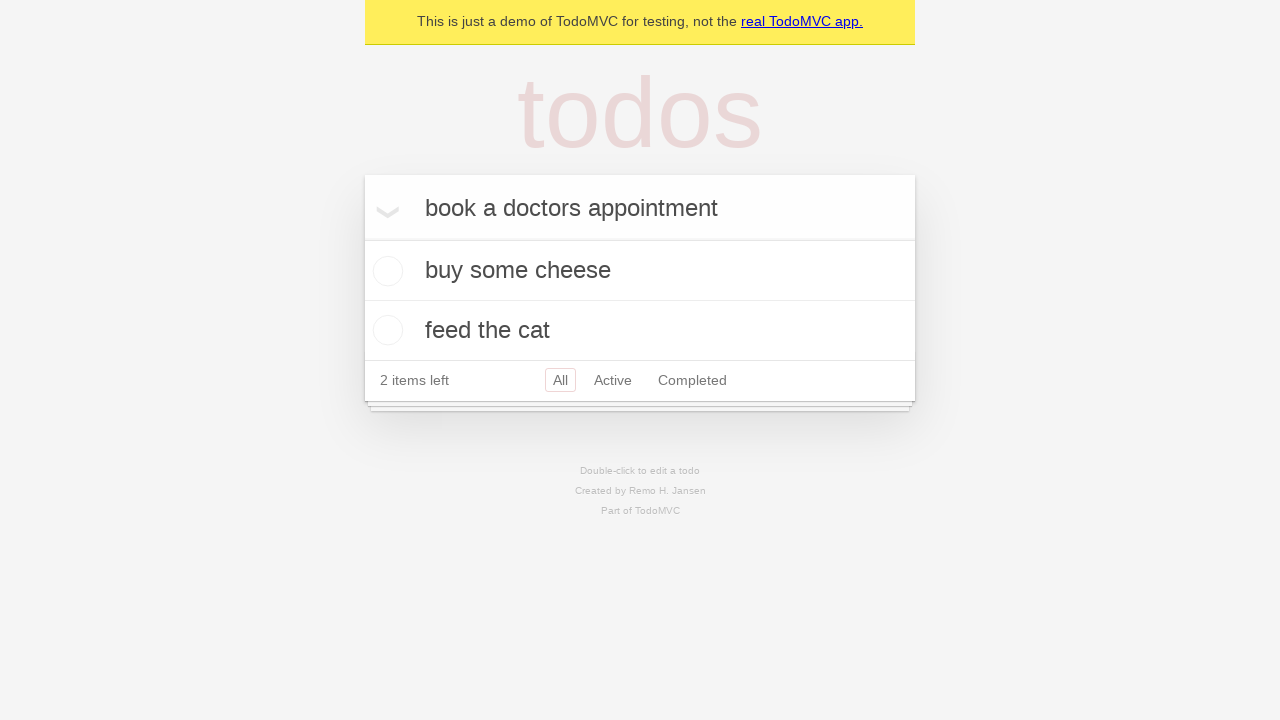

Pressed Enter to create third todo item on .new-todo
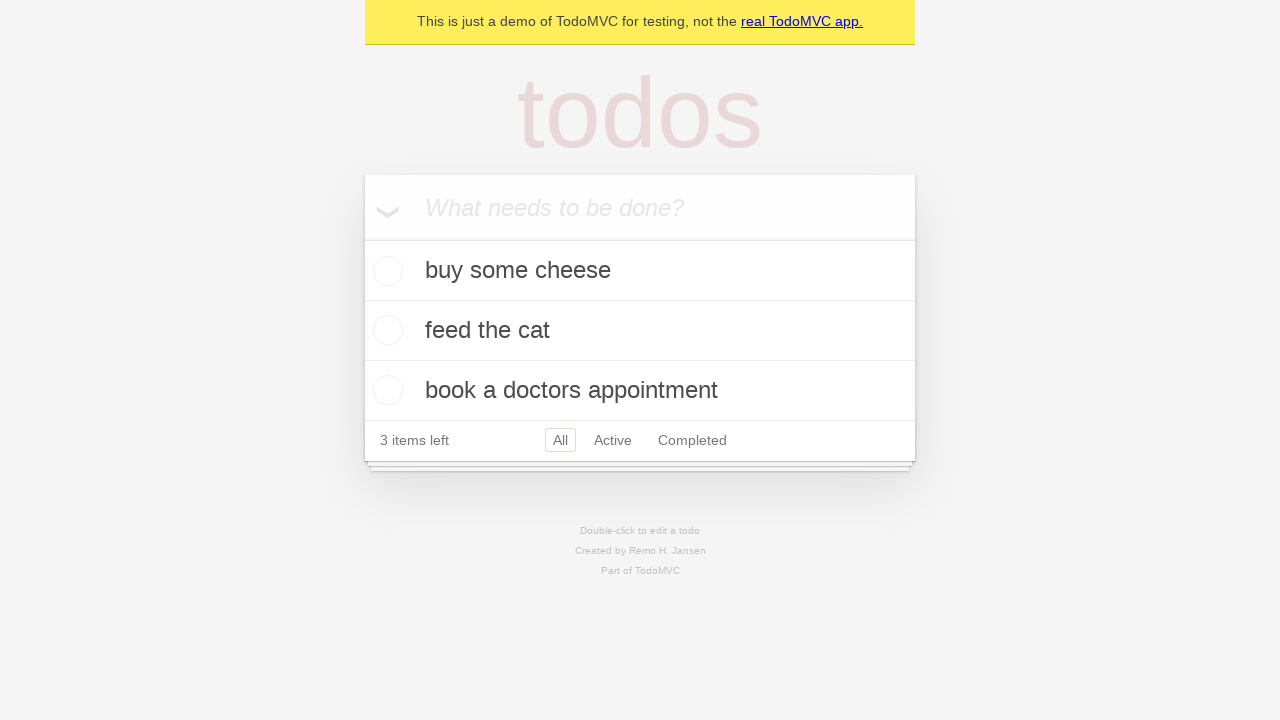

Waited for all three todo items to appear in the list
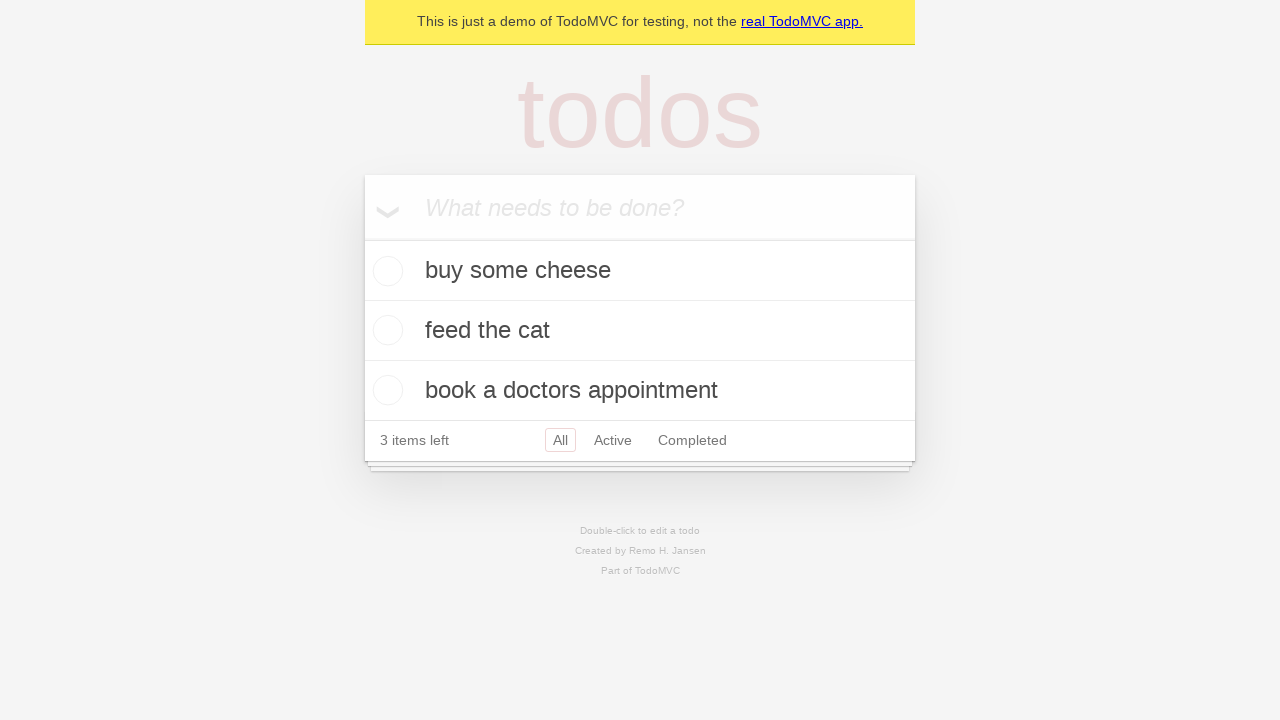

Checked the second todo item to mark it as completed at (385, 330) on .todo-list li >> nth=1 >> .toggle
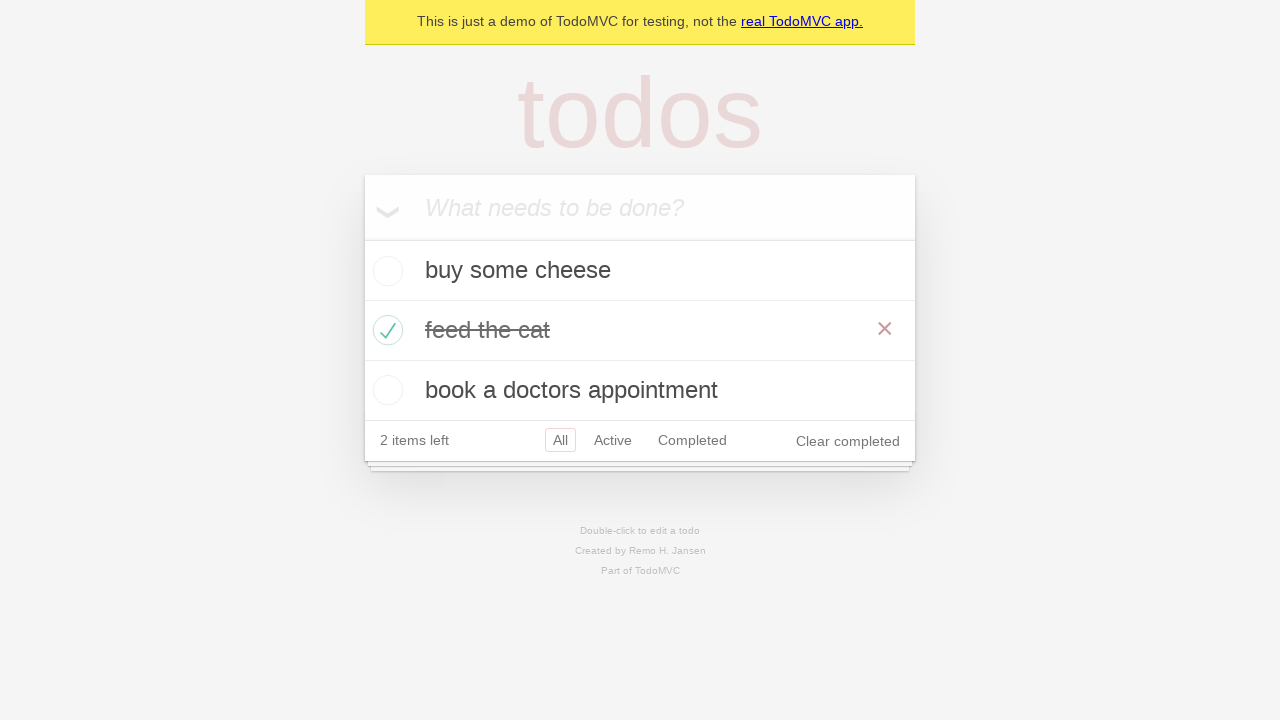

Clicked the 'Clear completed' button at (848, 441) on .clear-completed
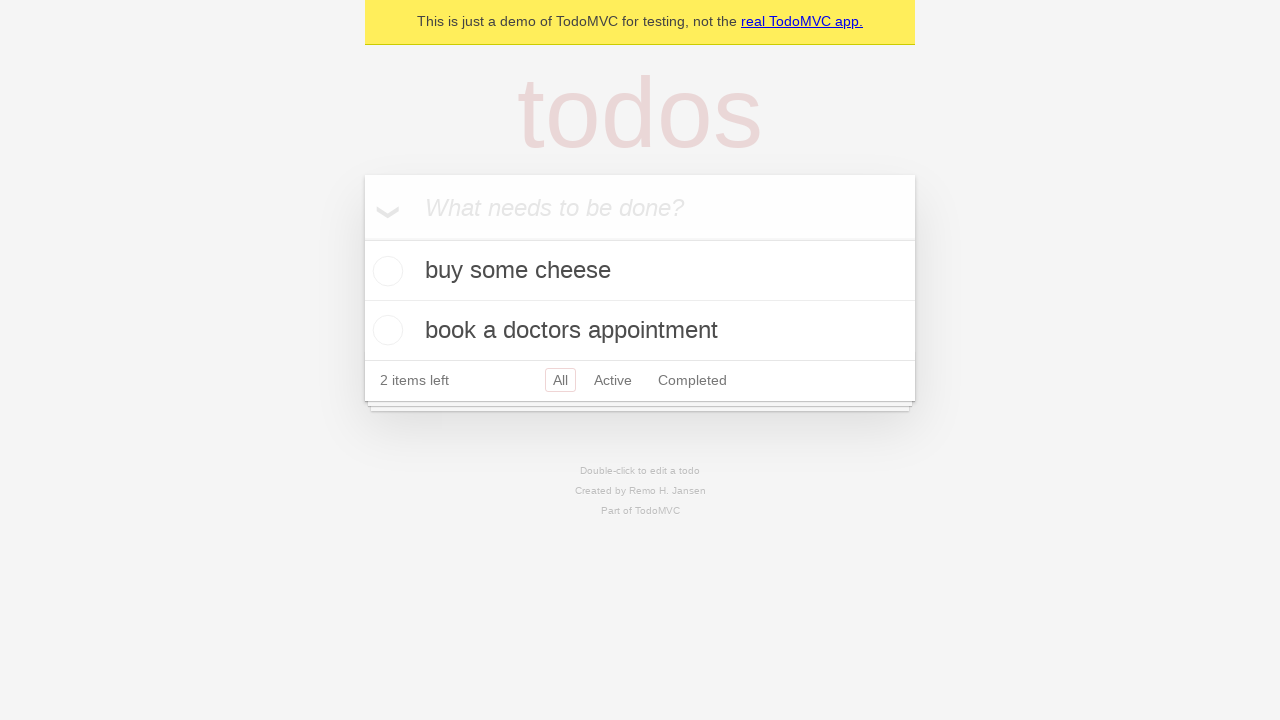

Verified that completed item was removed - only 2 items remain in the list
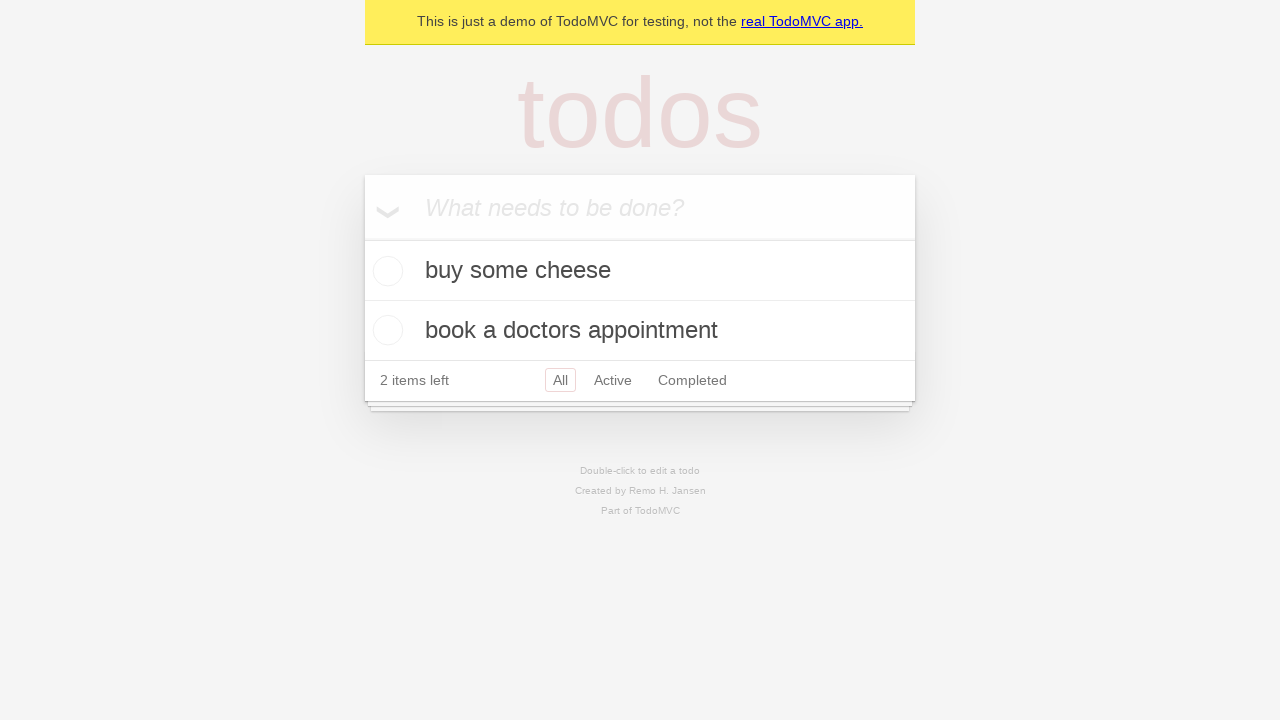

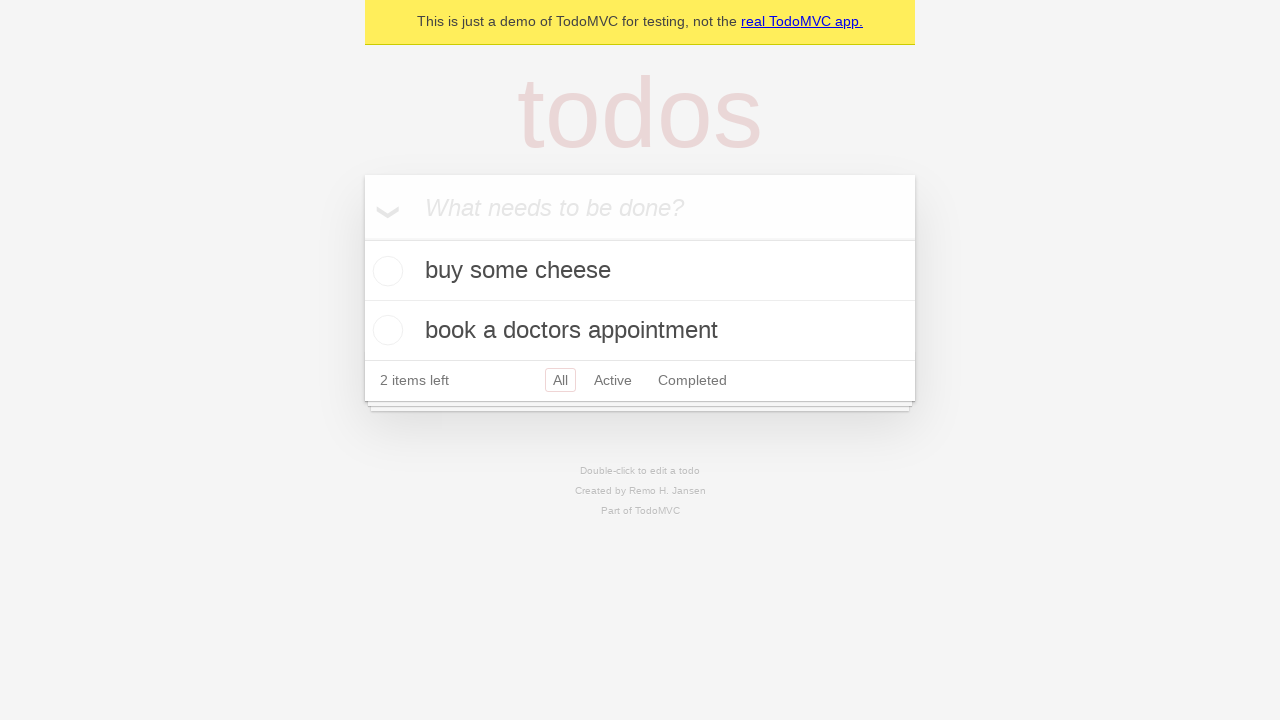